Navigates to a GitHub repository page and verifies that the page title contains "Selenium WebDriver"

Starting URL: https://github.com/bonigarcia/selenium-webdriver-java

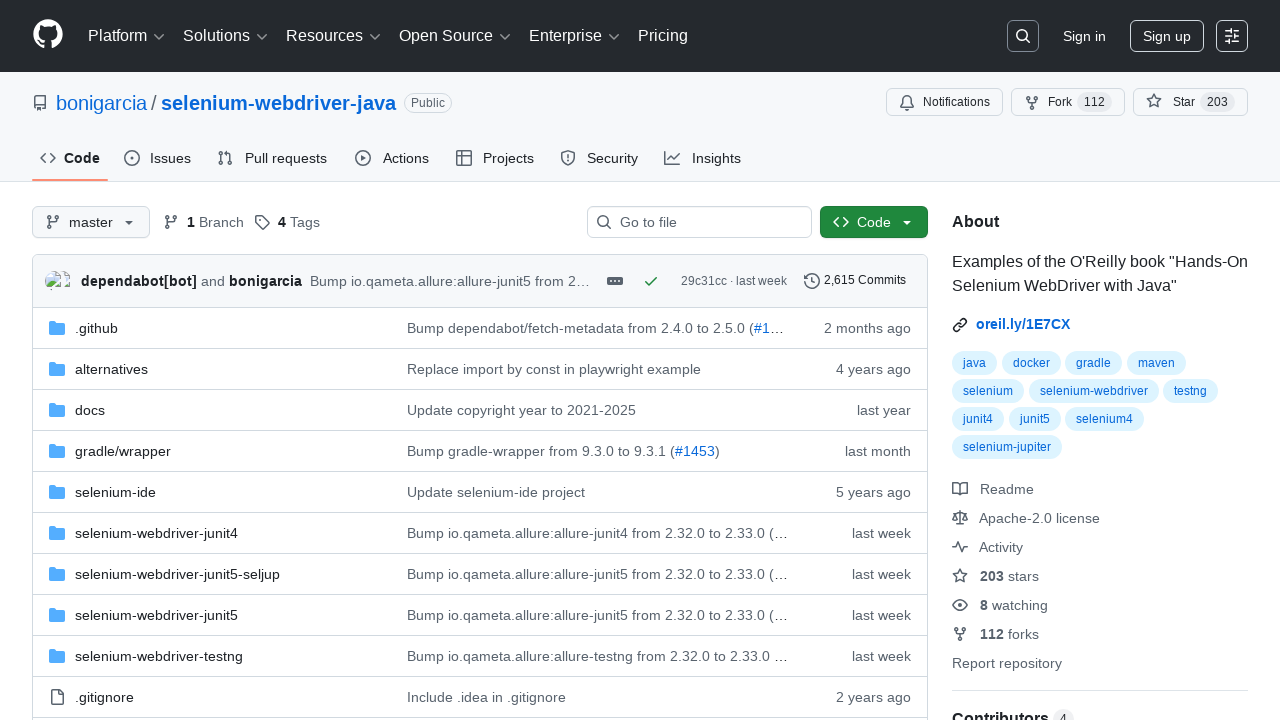

Navigated to GitHub repository page for selenium-webdriver-java
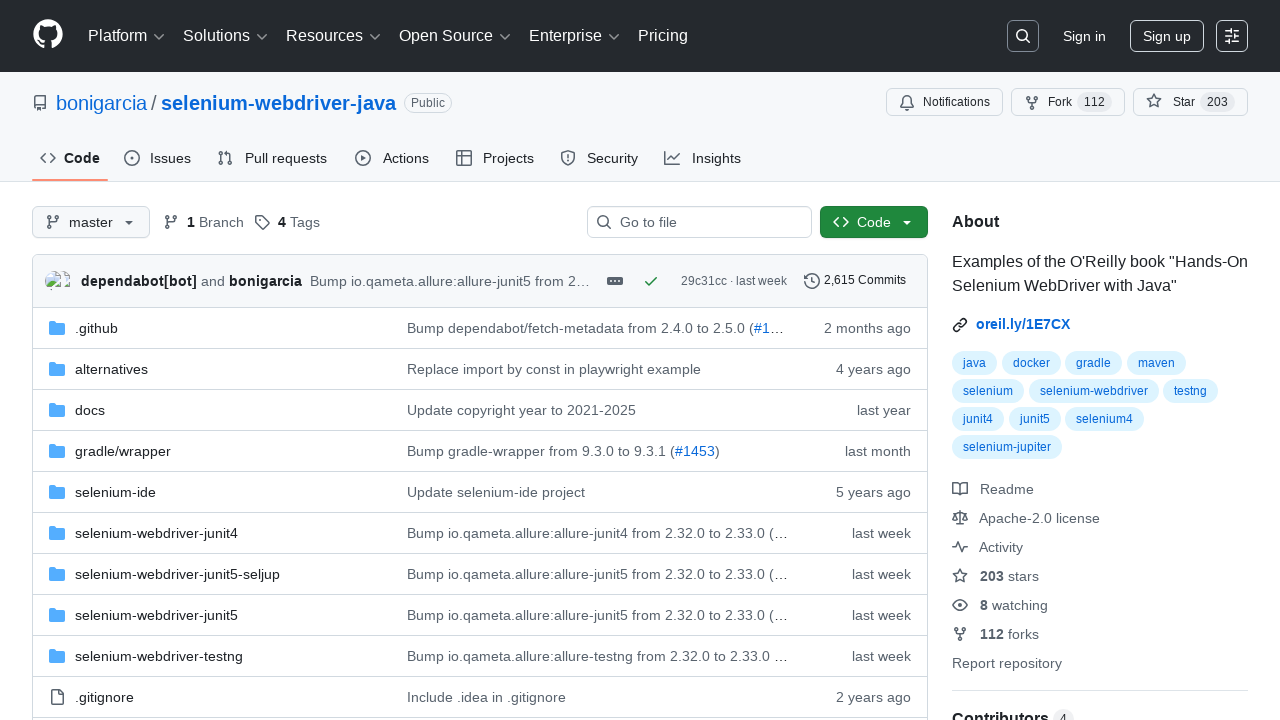

Page DOM content loaded
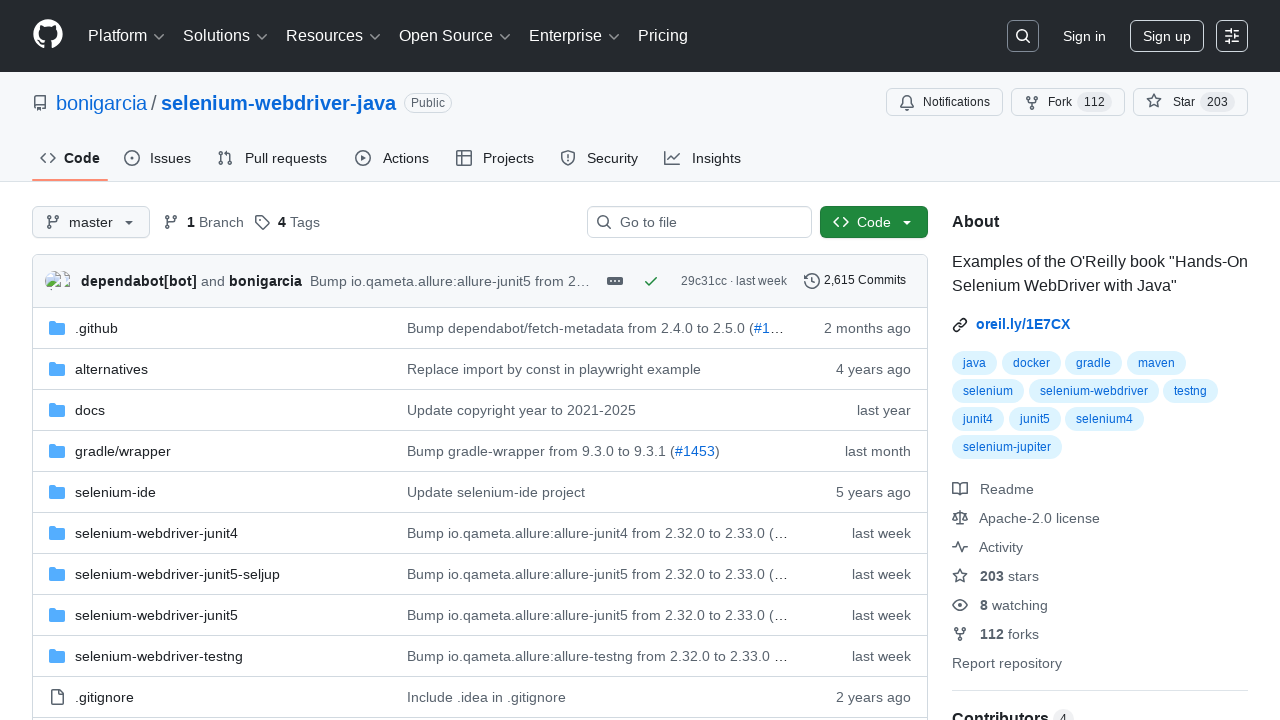

Verified page title contains 'Selenium WebDriver'
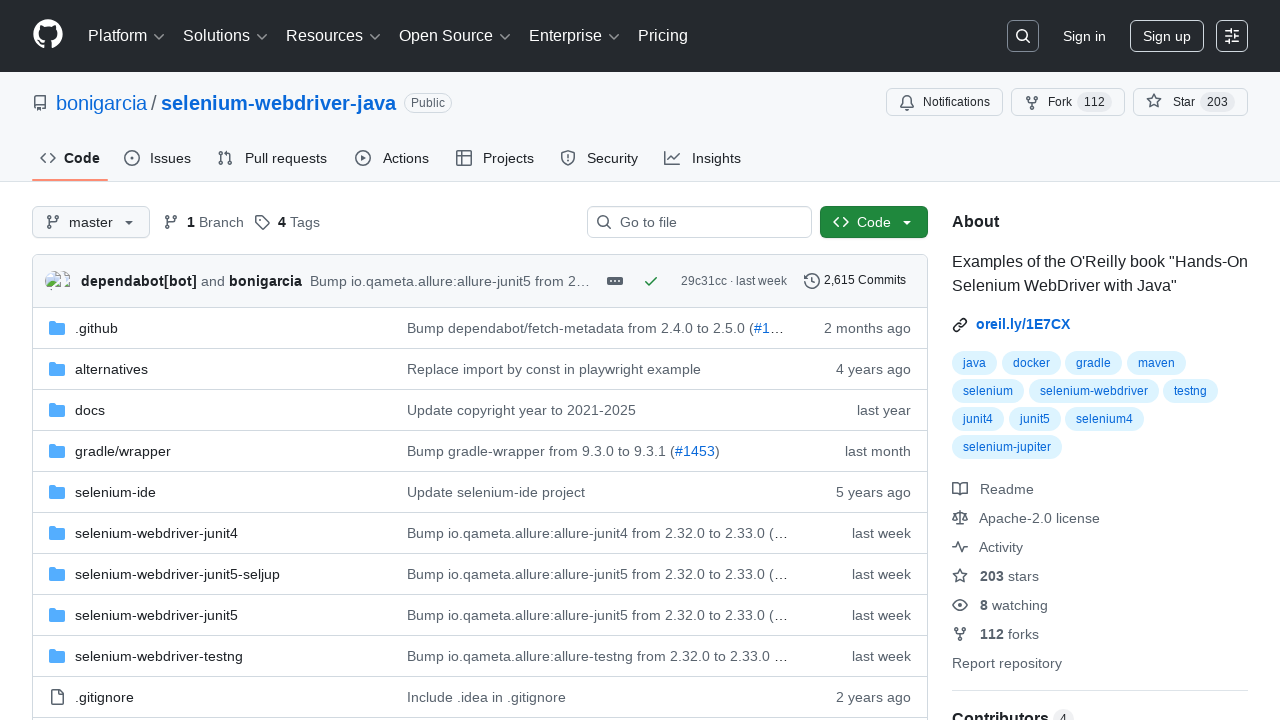

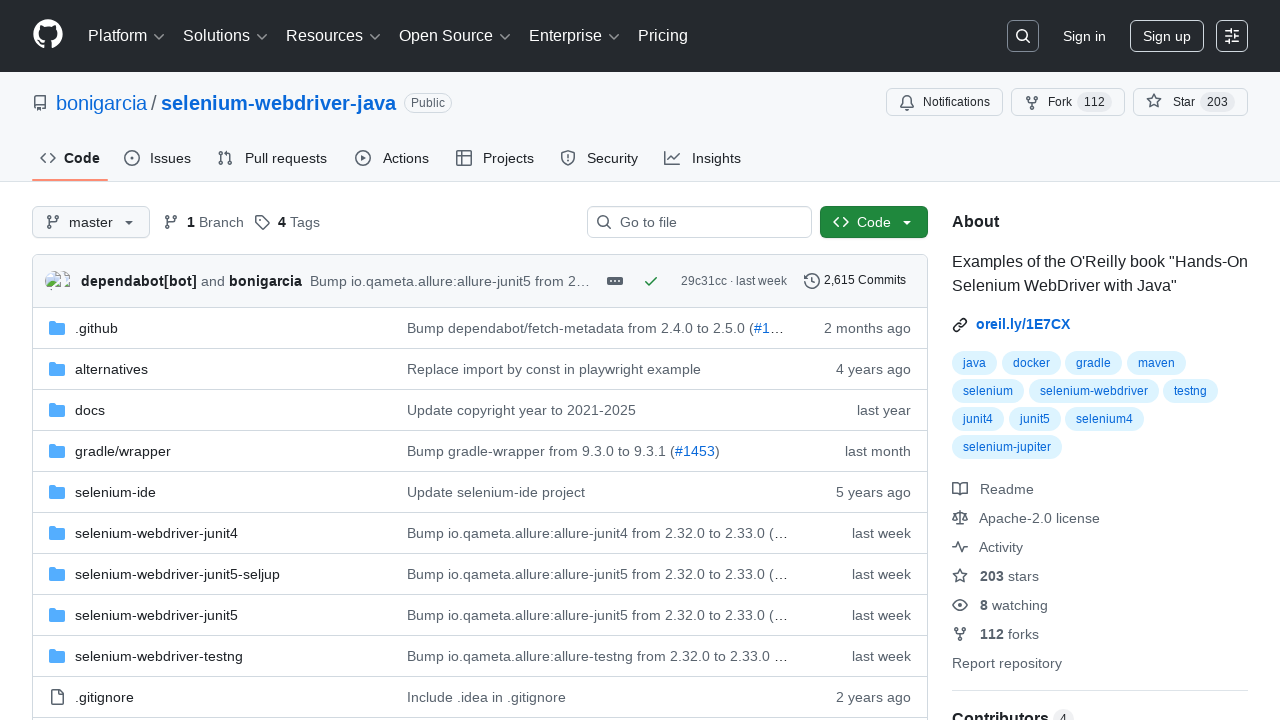